Navigates to testotomasyonu.com and verifies the page title contains "Test Otomasyon"

Starting URL: https://www.testotomasyonu.com

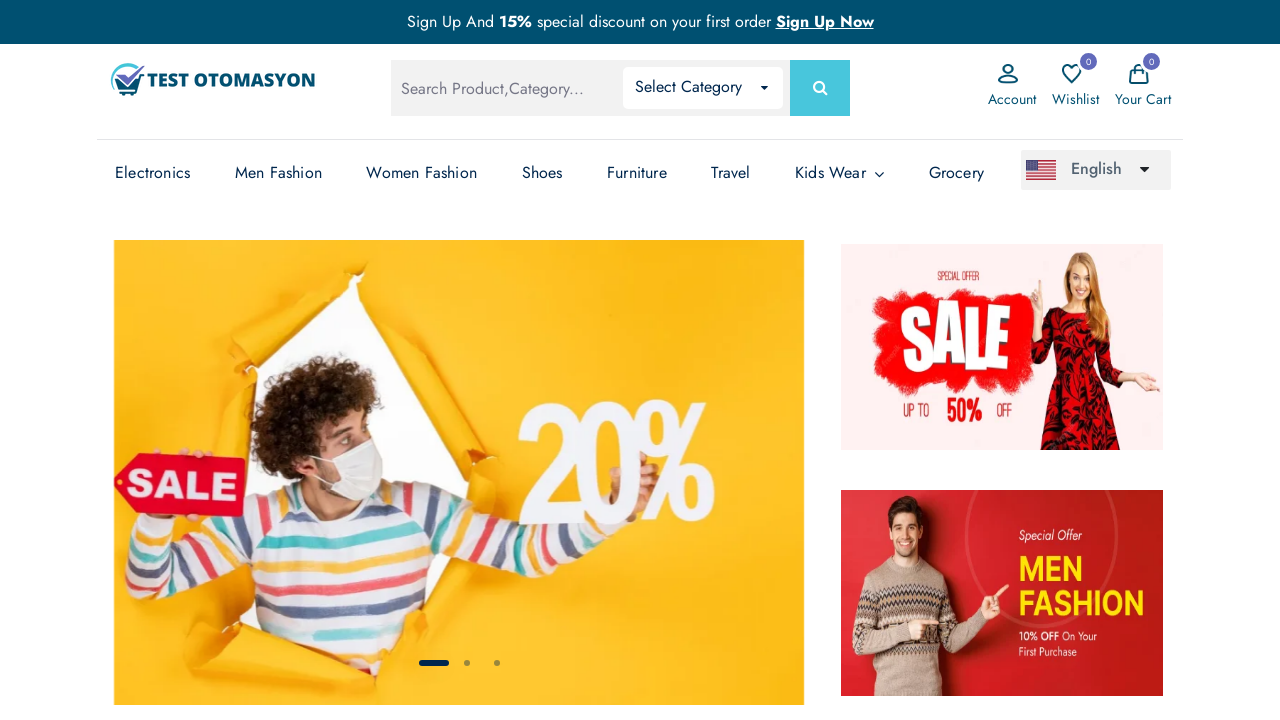

Waited for page to load (domcontentloaded)
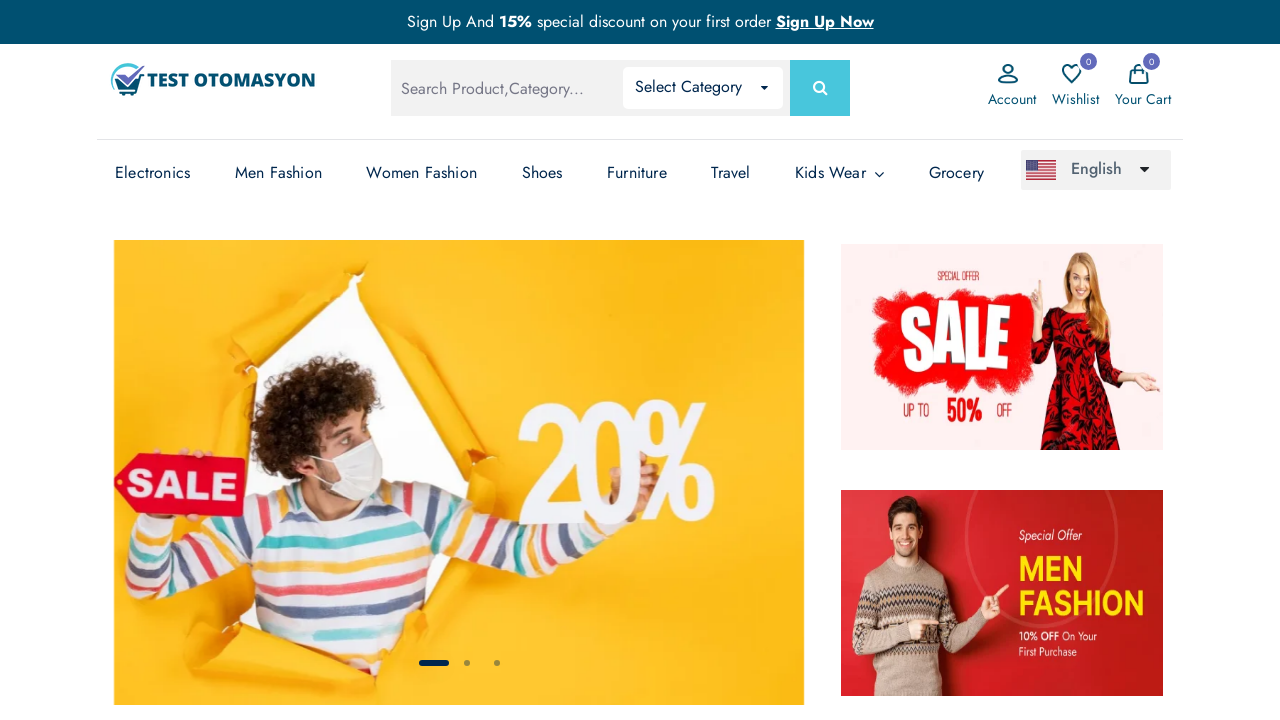

Retrieved page title: Test Otomasyonu - Test Otomasyonu
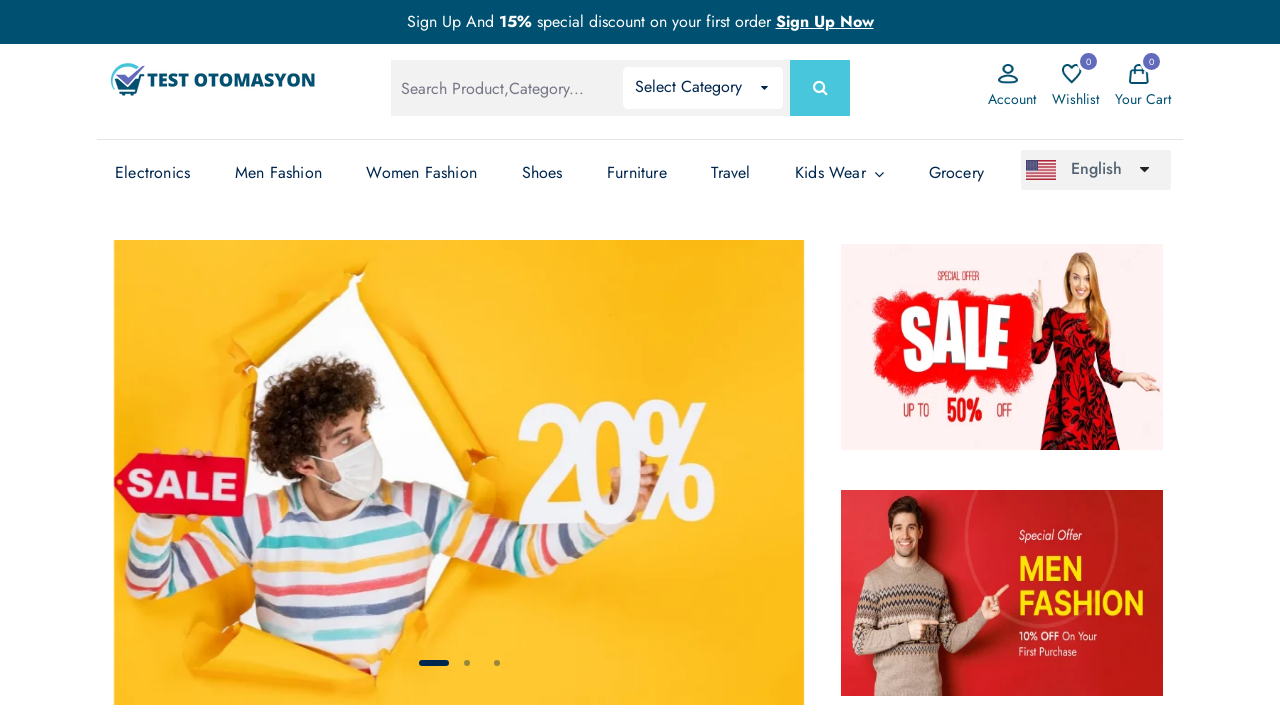

Verified page title contains 'Test Otomasyon'
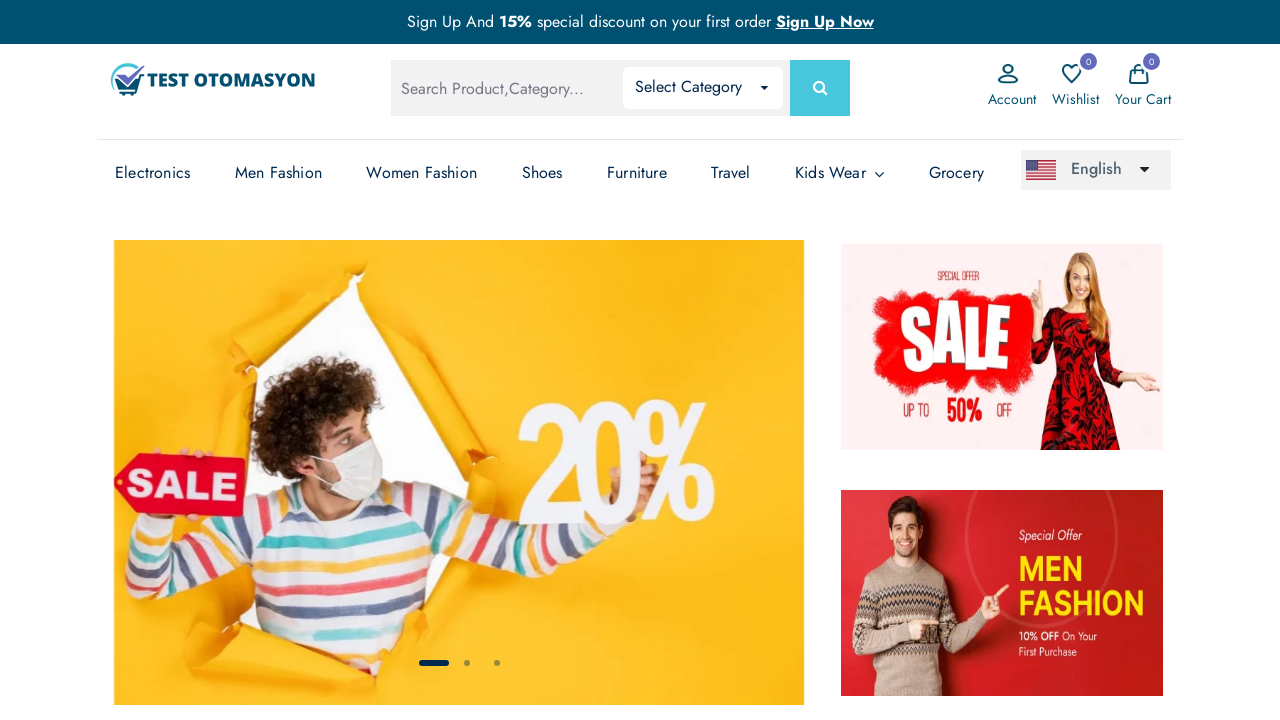

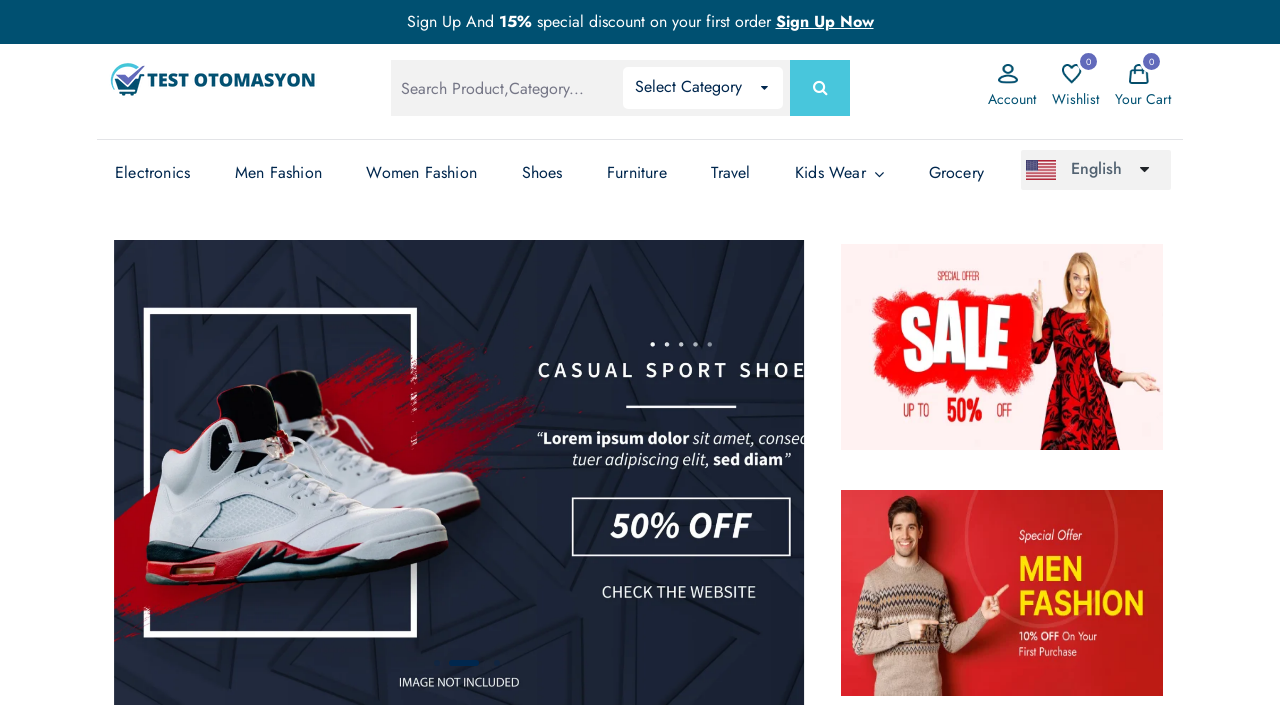